Scrolls down and verifies the GEN AI Service section is visible

Starting URL: https://www.recodesolutions.com

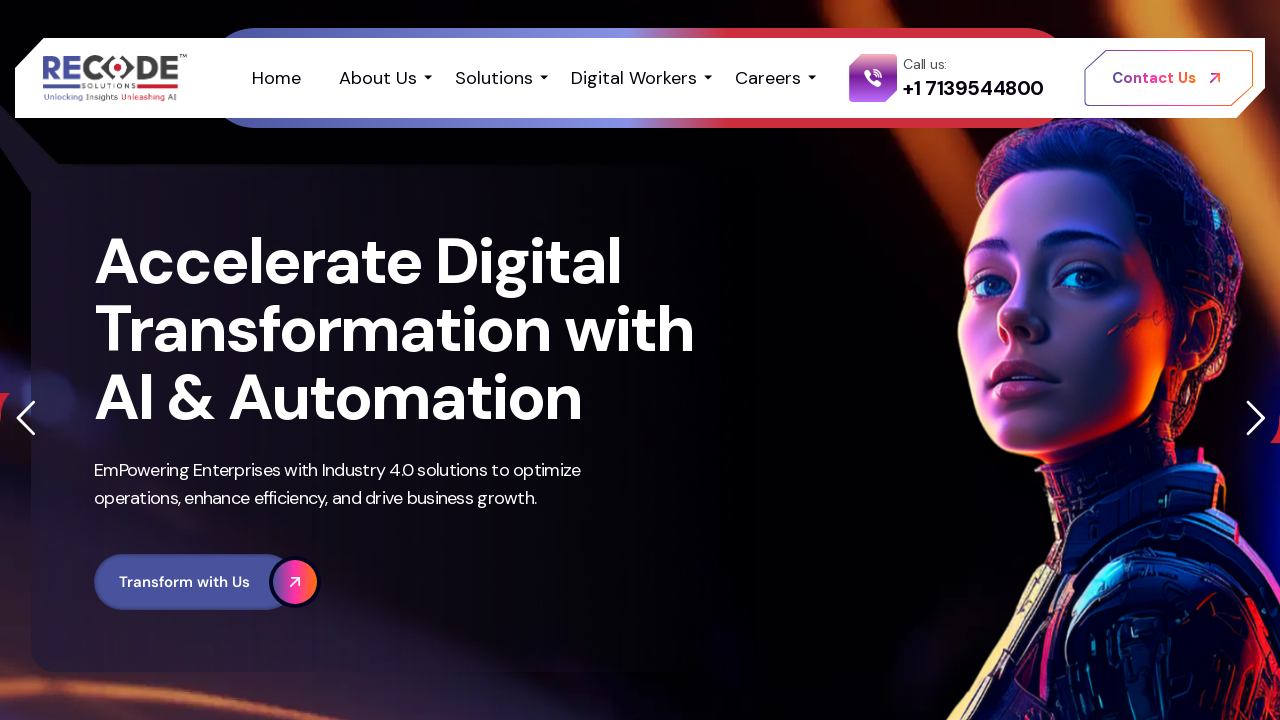

Scrolled down by 2000 pixels
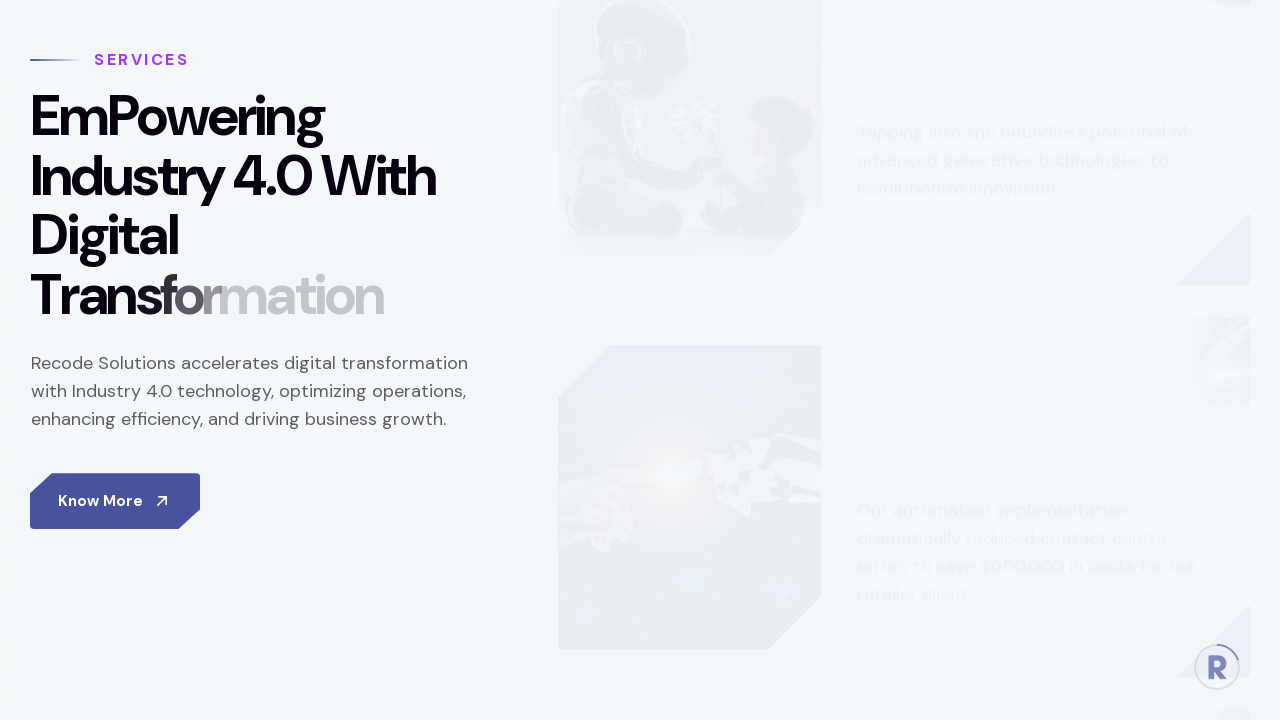

Waited 500ms for page to settle
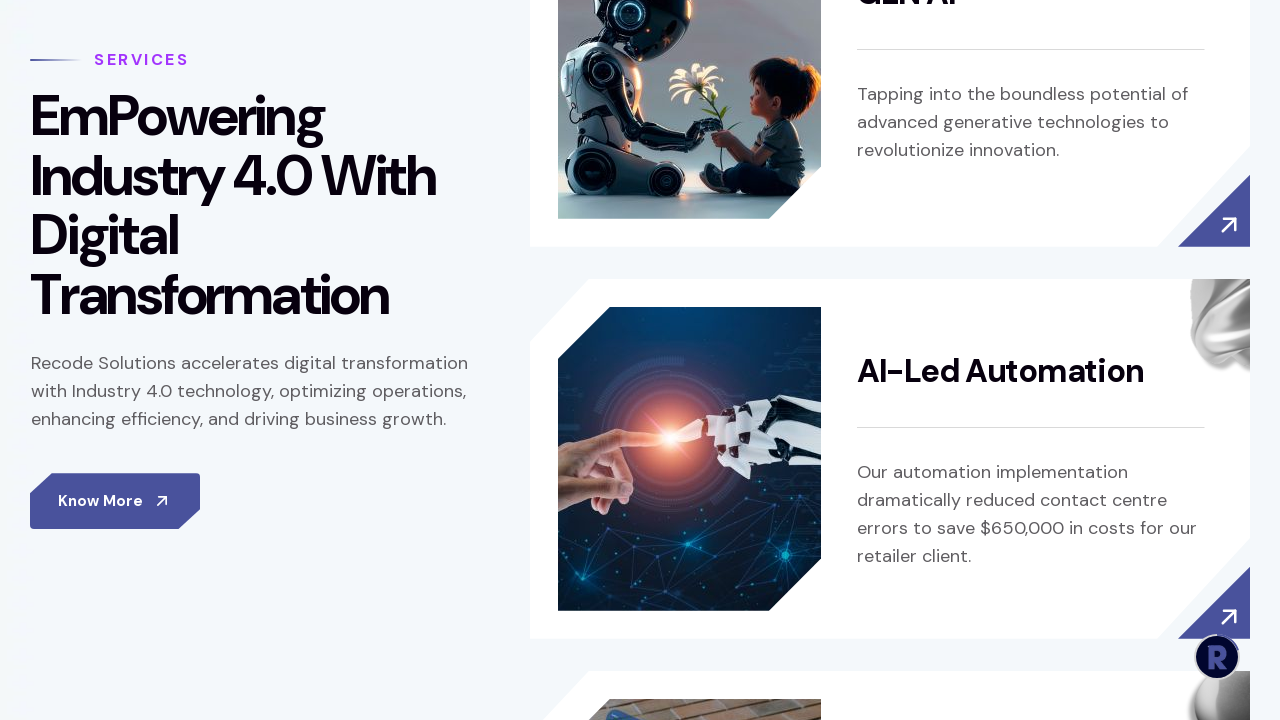

Located GEN AI Service section element
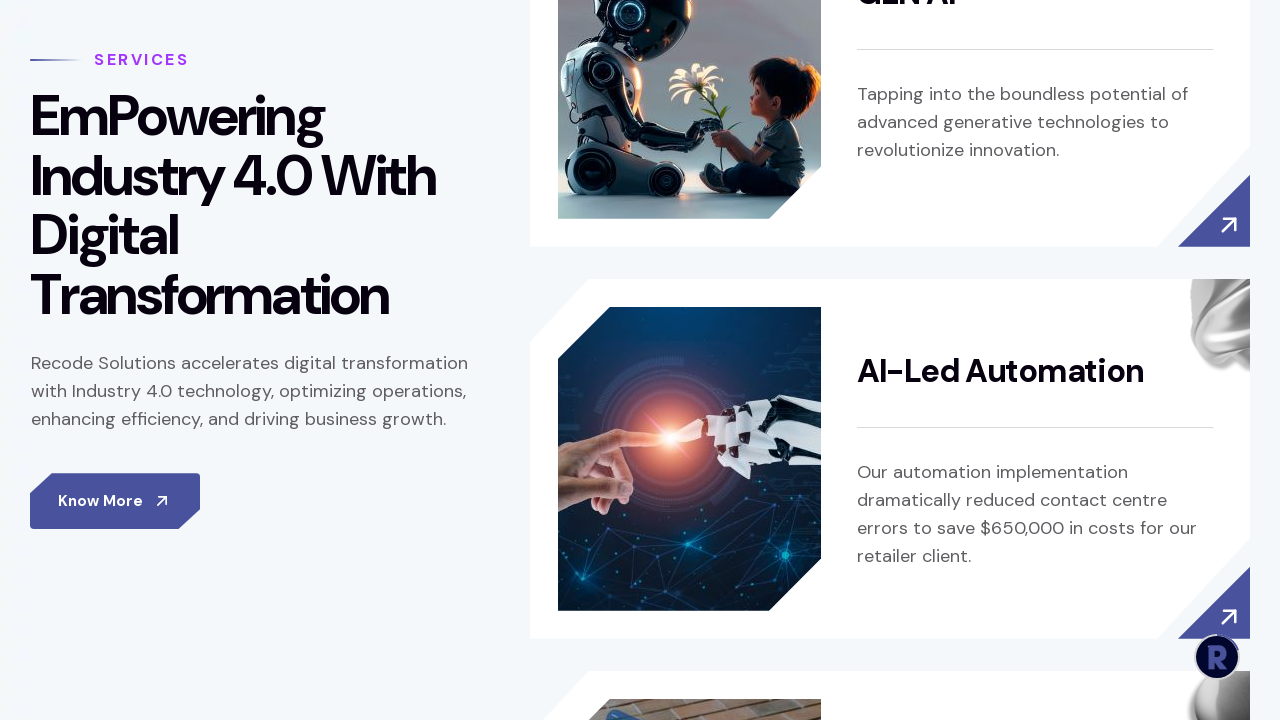

Scrolled GEN AI Service section into view
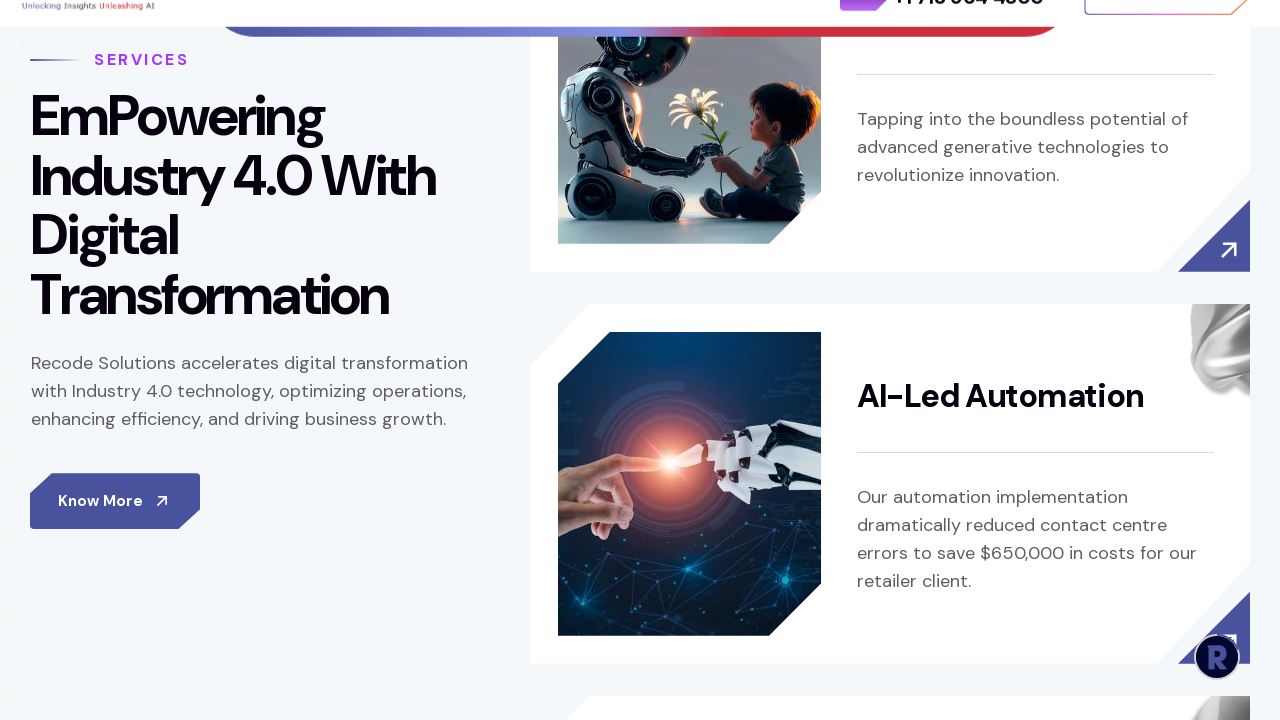

Verified GEN AI Service section is visible
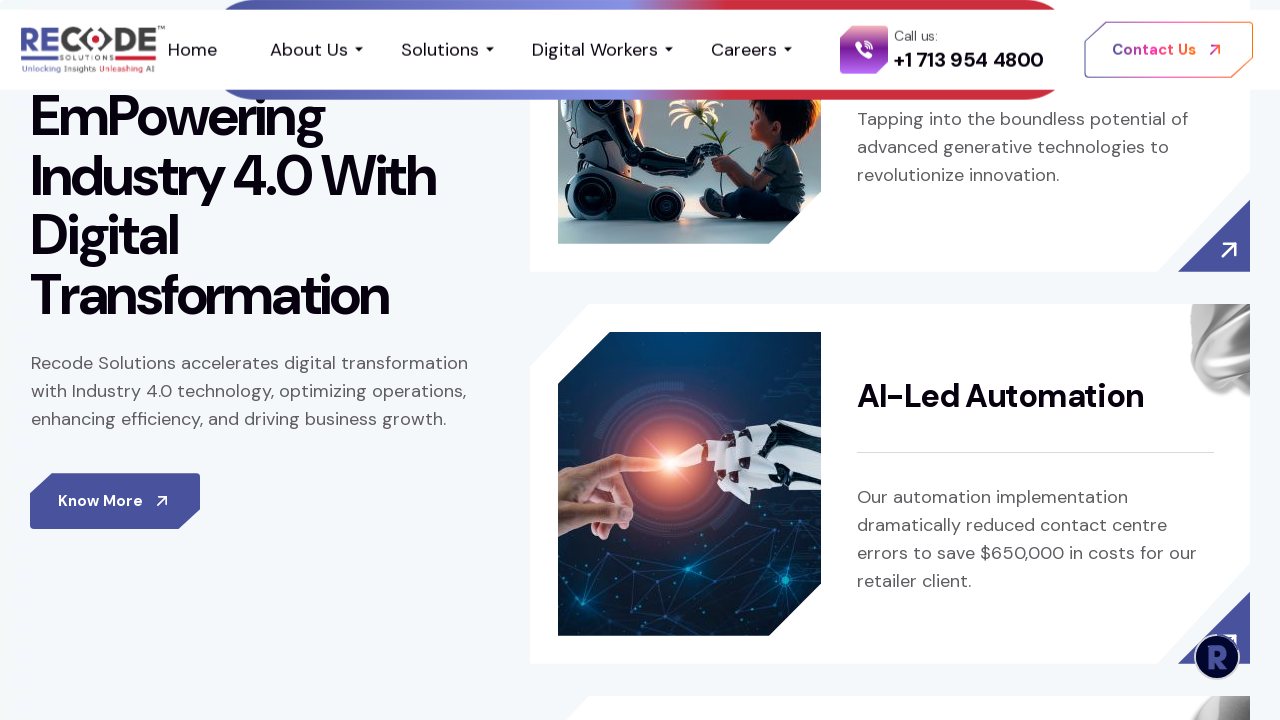

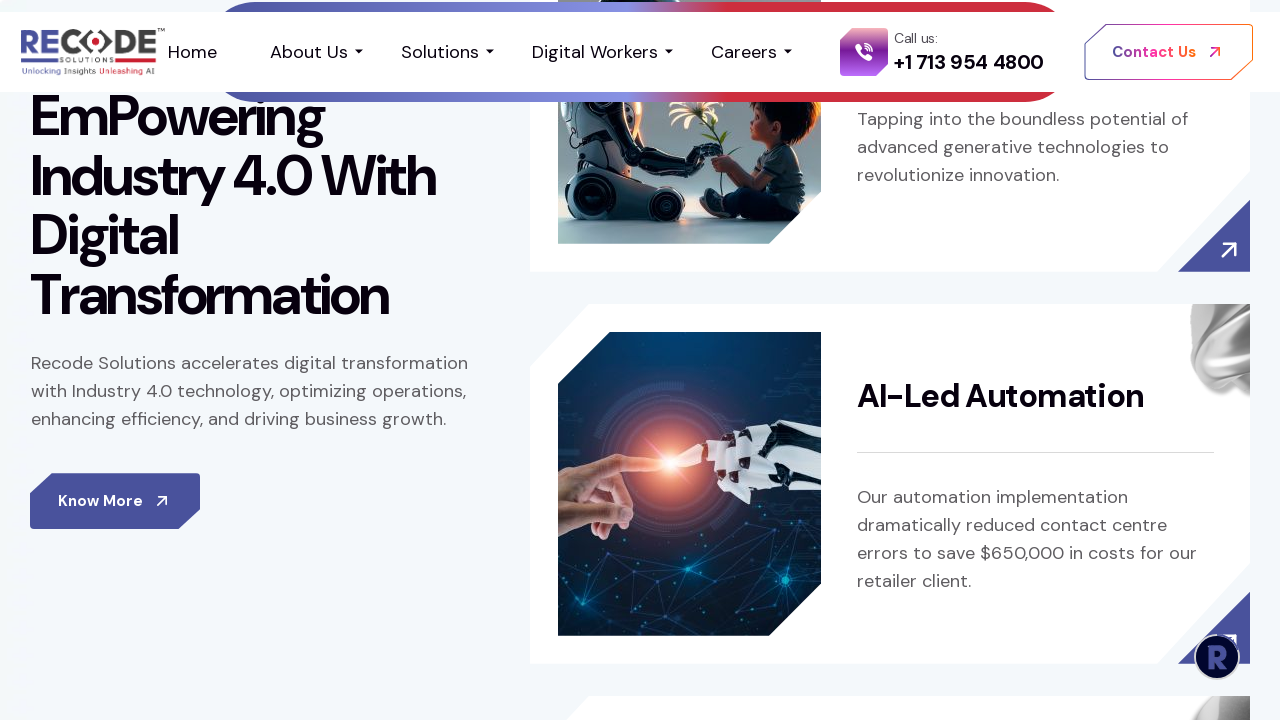